Tests clicking on an element using XPath normalize-space function to find text containing 'France'

Starting URL: https://only-testing-blog.blogspot.com/2014/01/textbox.html

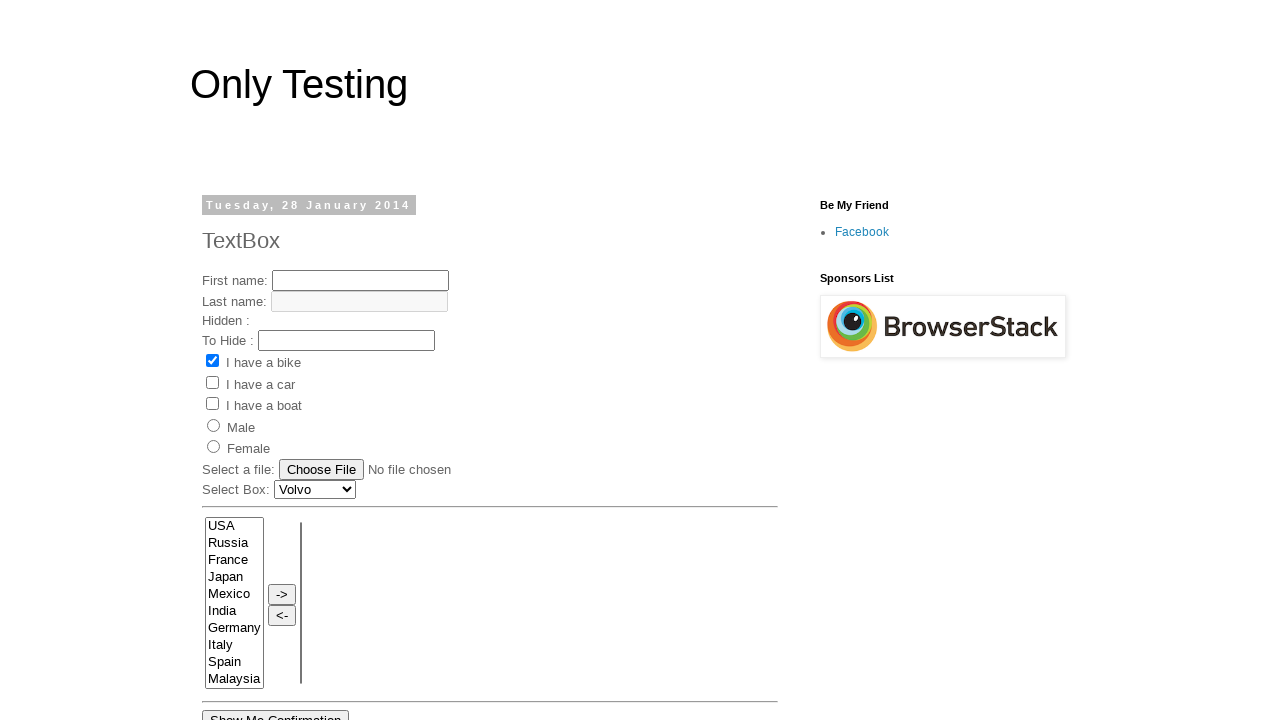

Navigated to textbox test page
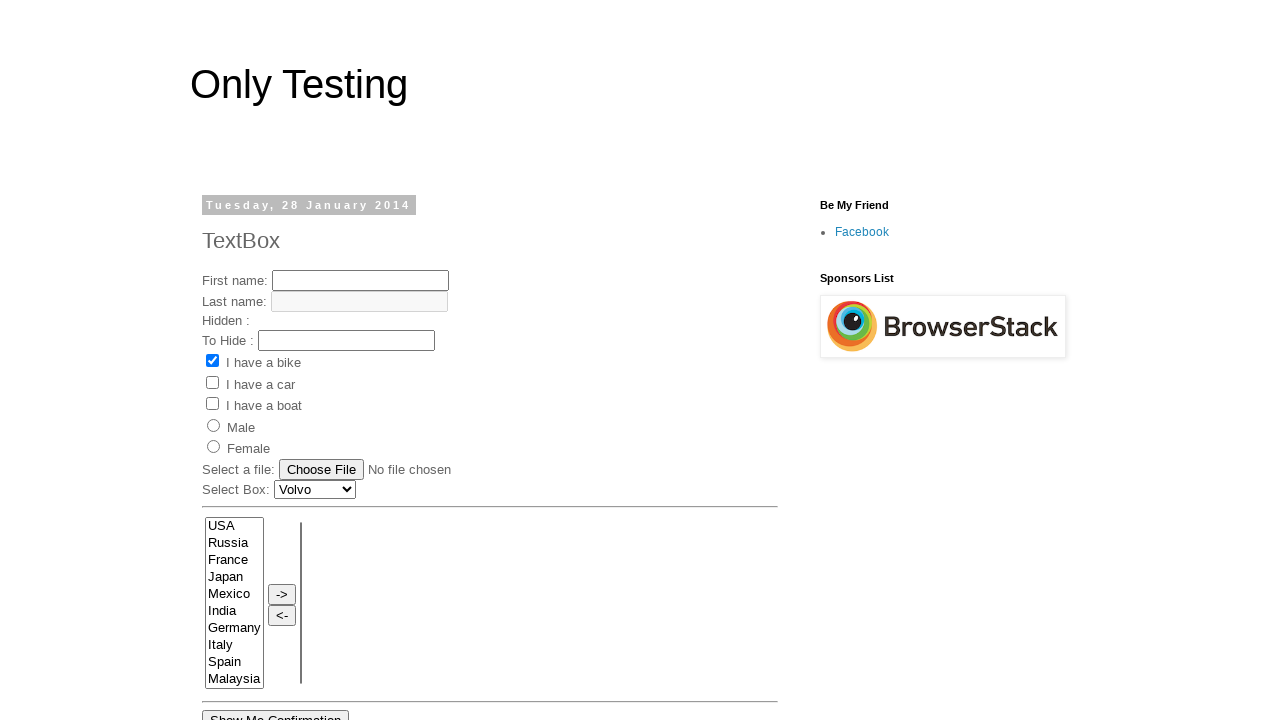

Clicked on element containing 'France' using XPath normalize-space function at (234, 561) on xpath=//*[contains(normalize-space(text()), 'France')]
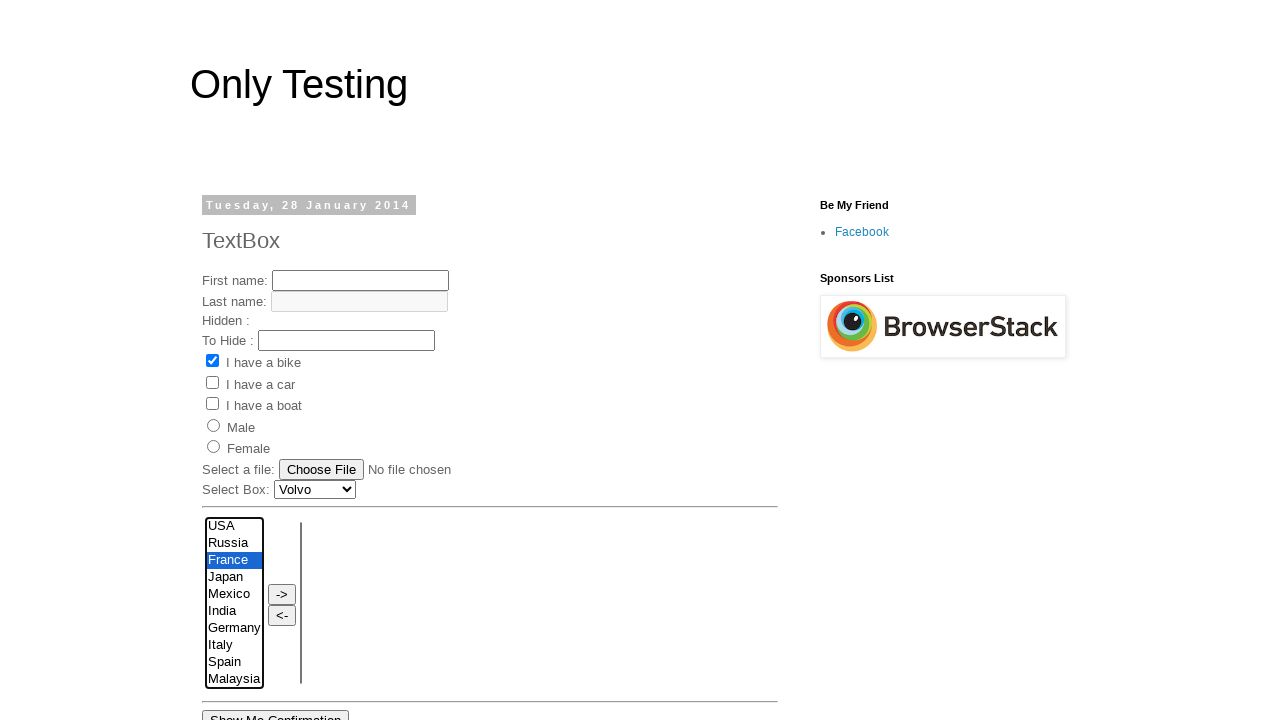

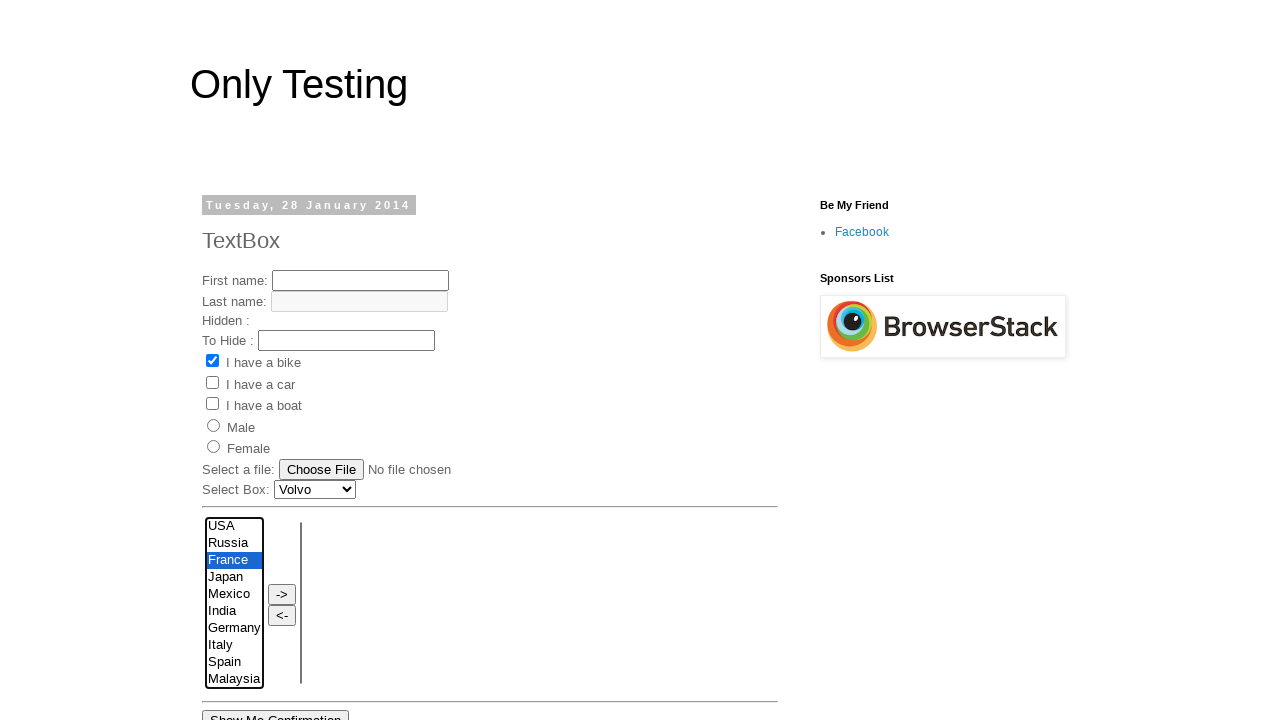